Tests waiting for a button to become clickable using explicit waits, then clicks it and verifies the success message

Starting URL: http://suninjuly.github.io/wait2.html

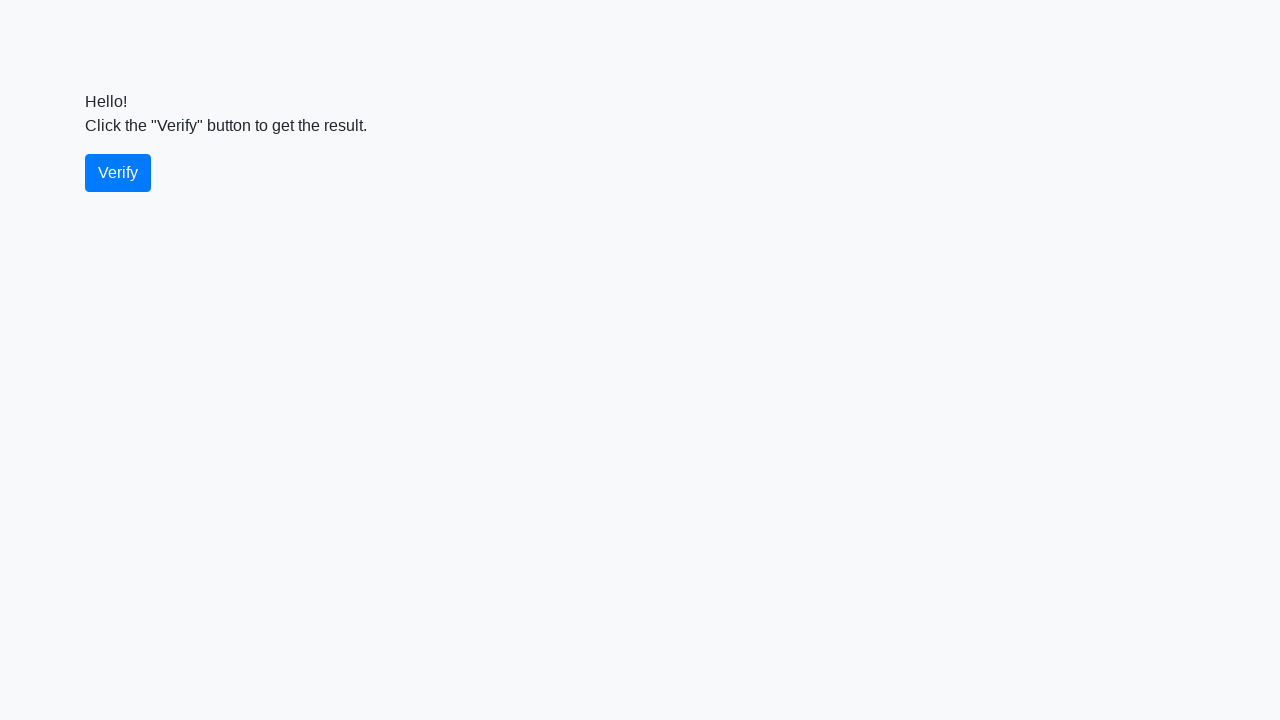

Waited for verify button to become visible
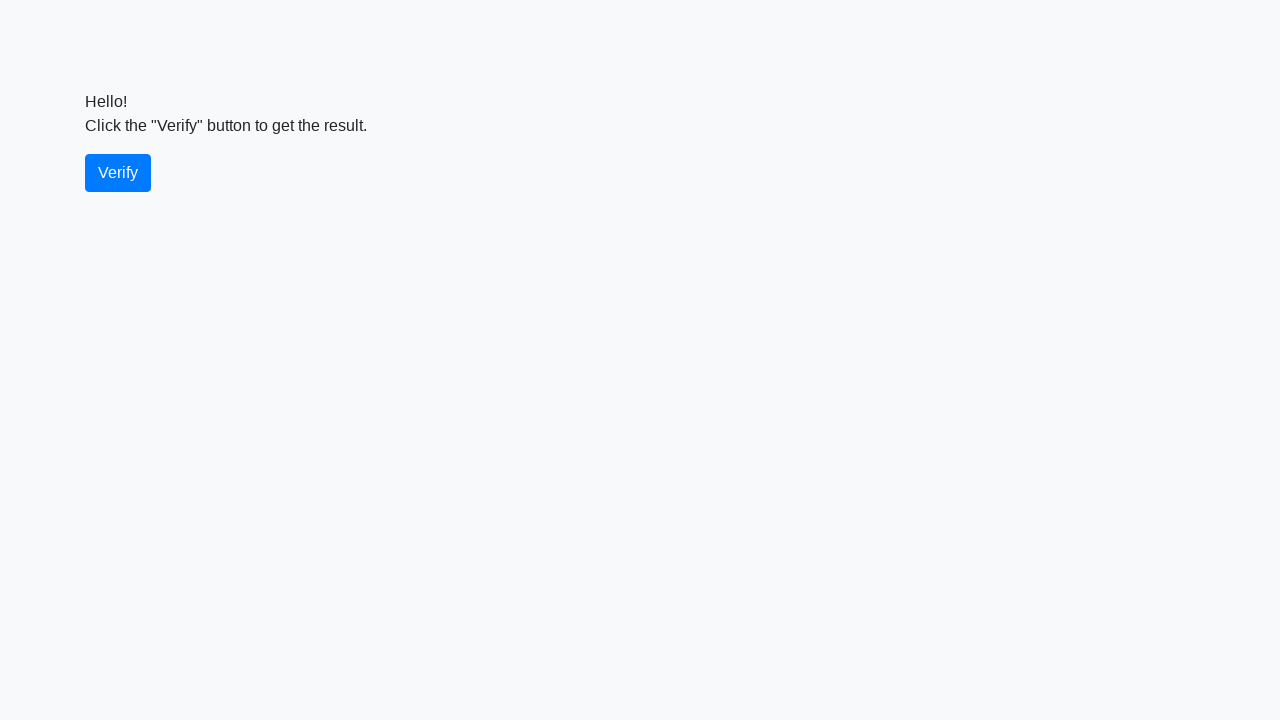

Clicked the verify button at (118, 173) on #verify
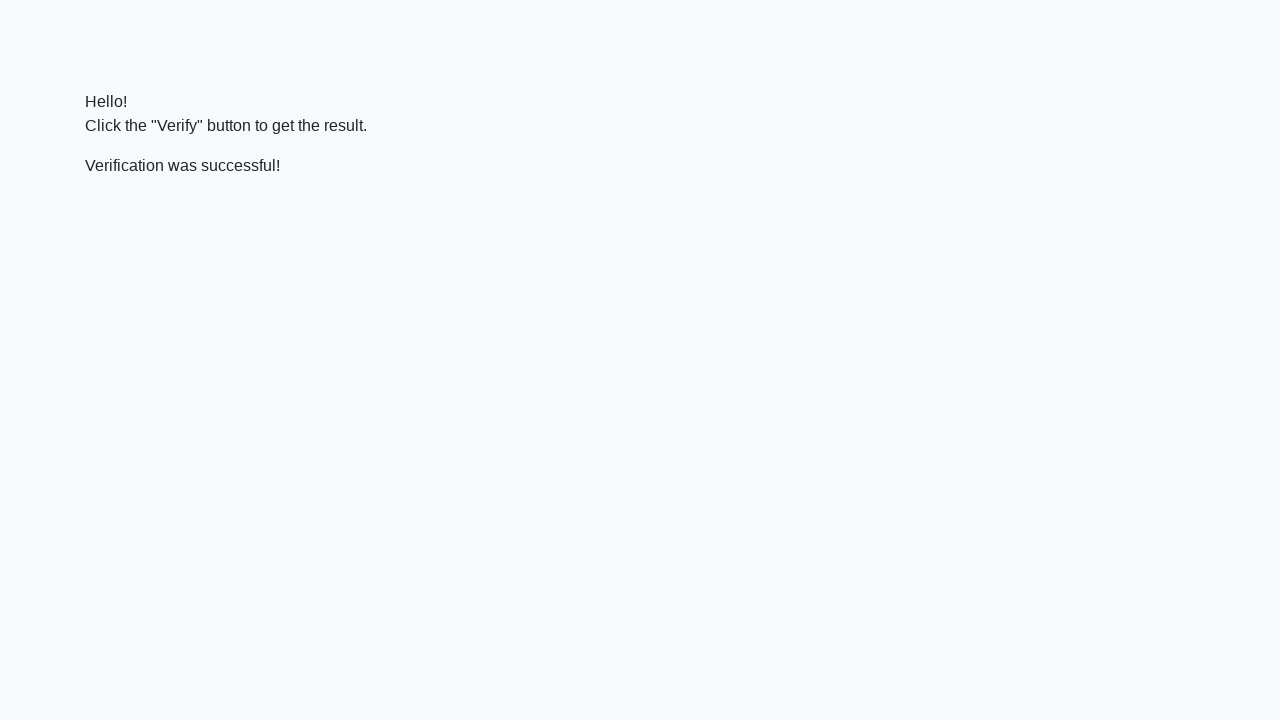

Located the verify message element
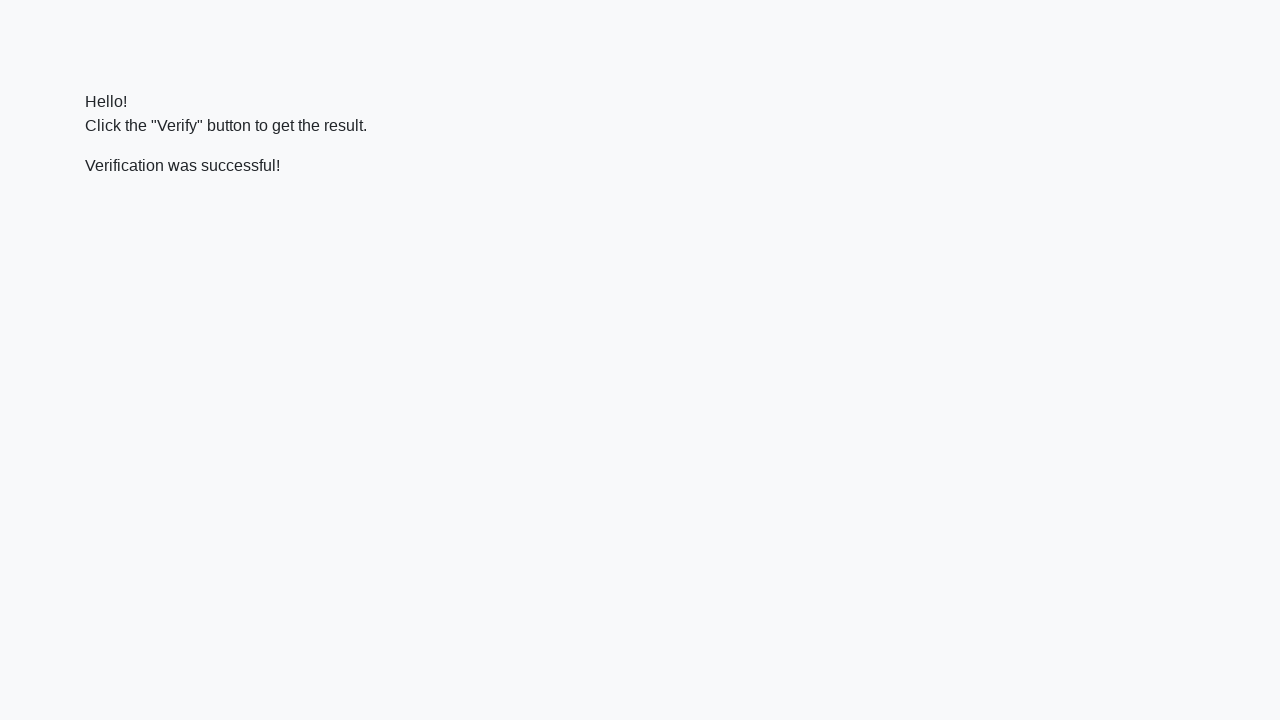

Verified that success message contains 'successful'
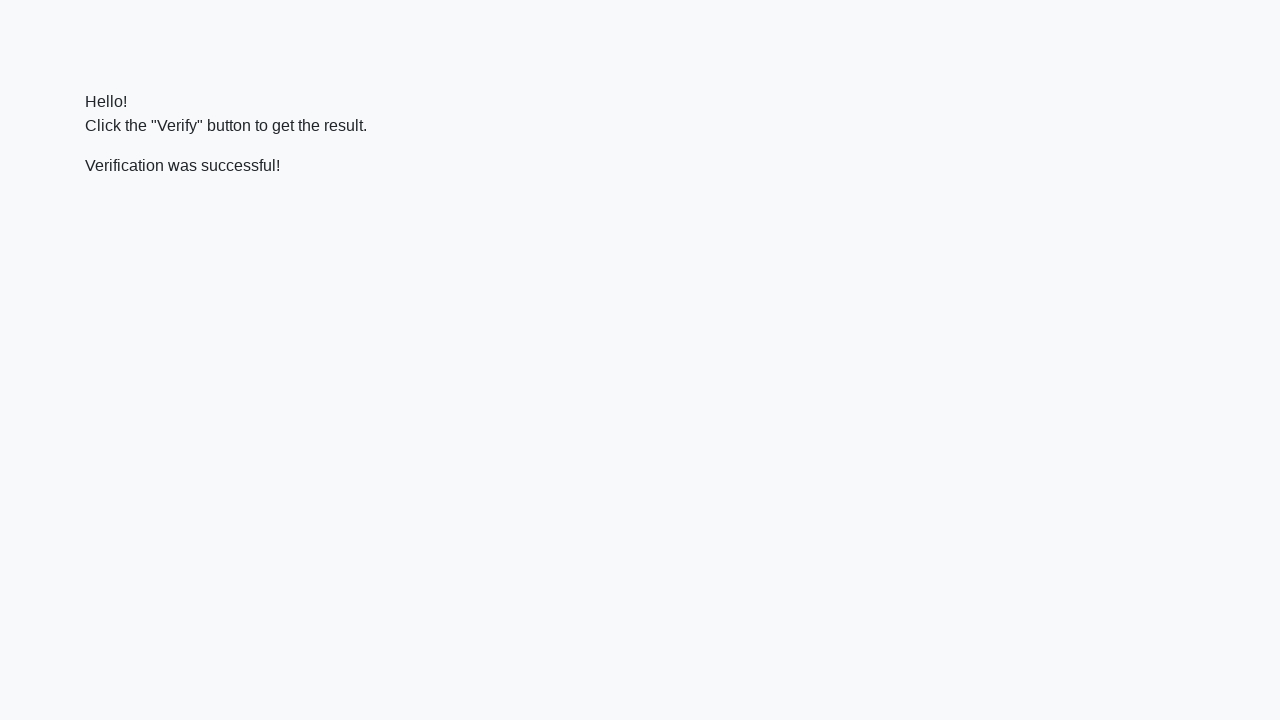

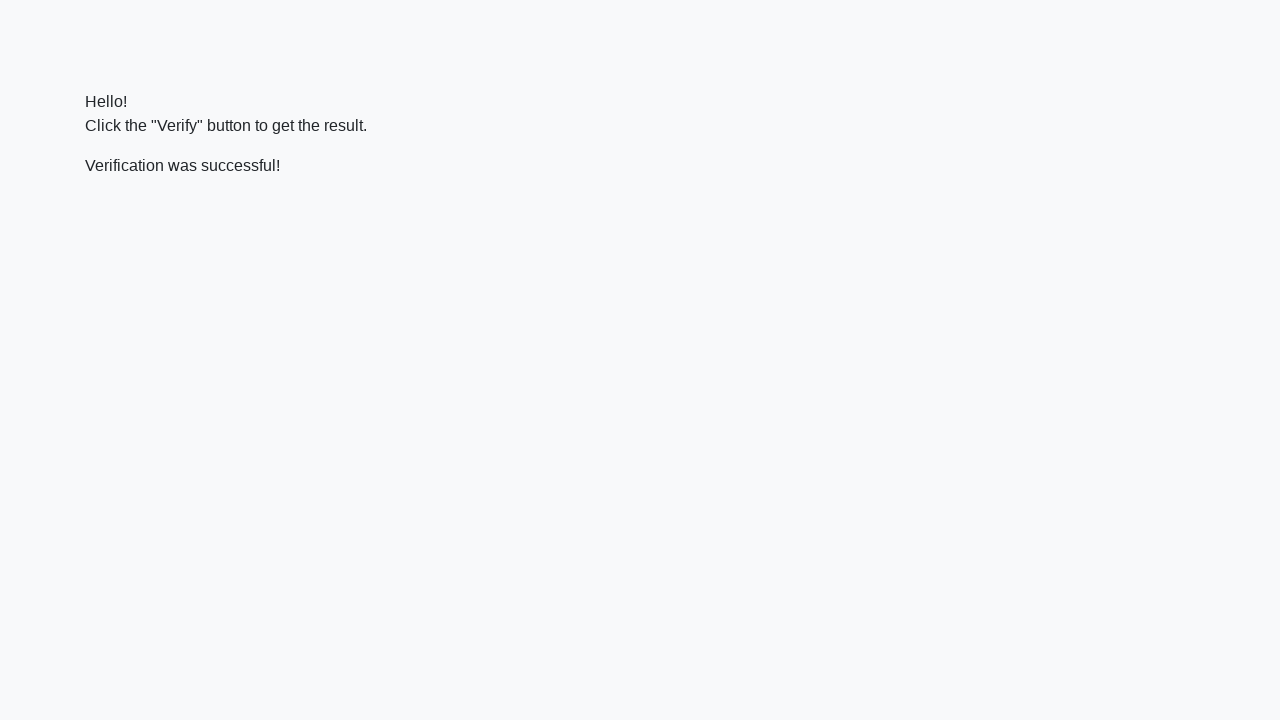